Tests navigating to the Java documentation by clicking Get started, hovering over the language dropdown, selecting Java, and verifying the page content

Starting URL: https://playwright.dev

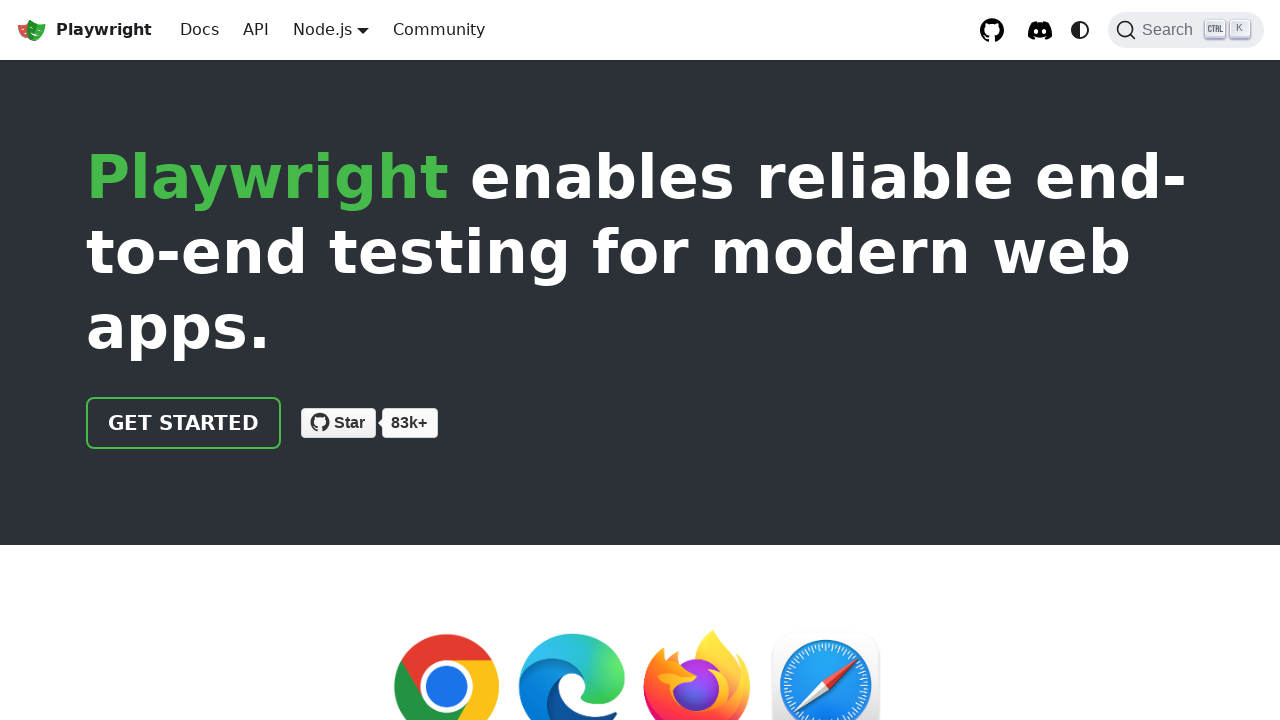

Clicked 'Get started' link at (184, 423) on internal:role=link[name="Get started"i]
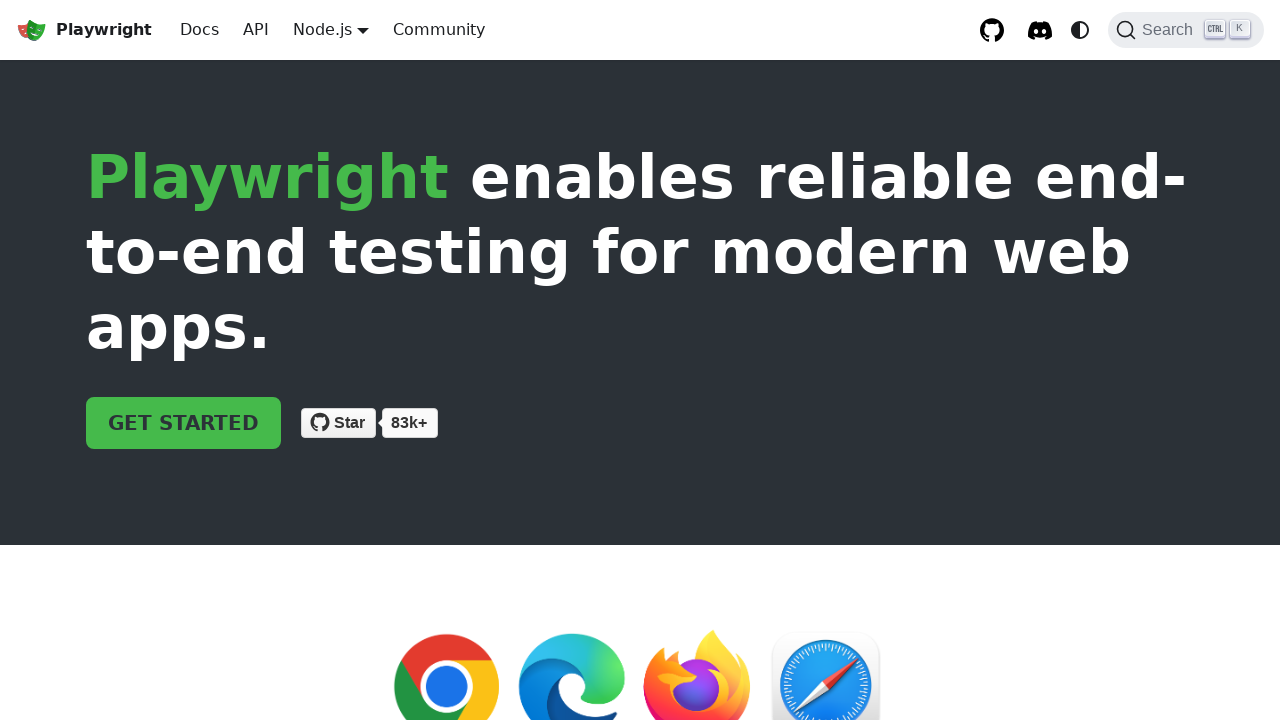

Hovered over Node.js language dropdown button at (322, 29) on internal:role=button[name="Node.js"i]
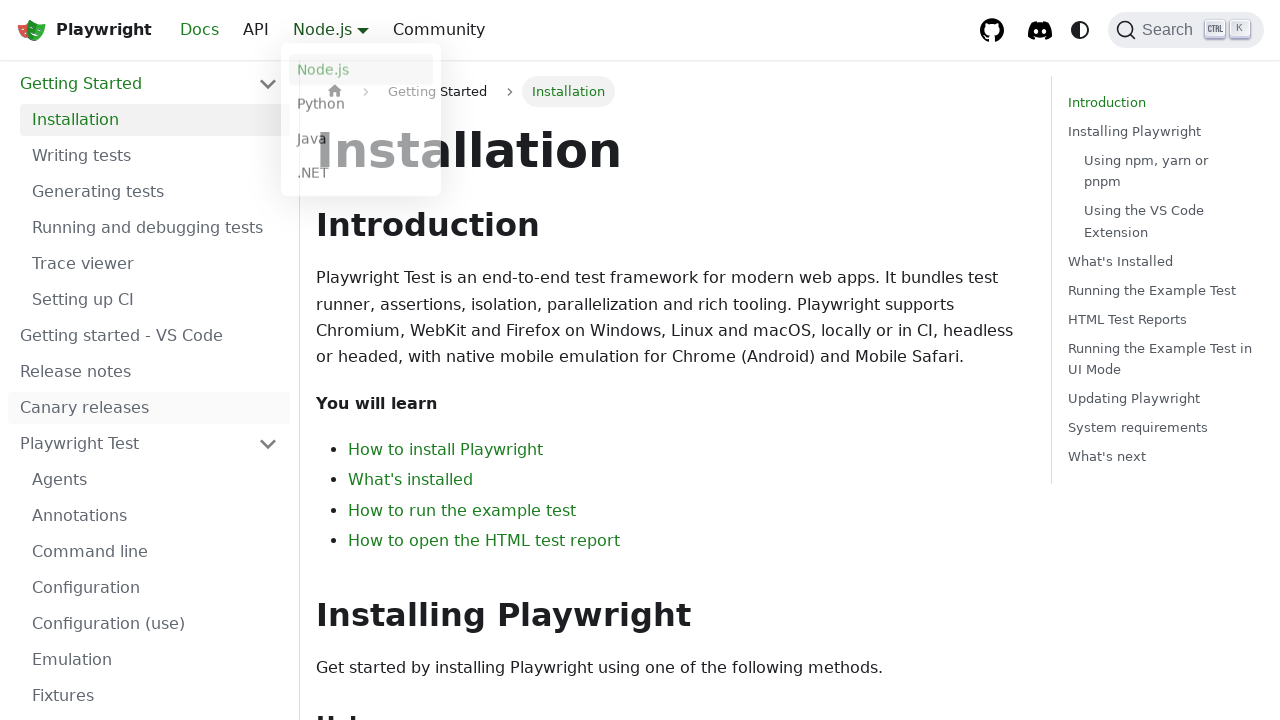

Selected Java from language dropdown at (361, 142) on internal:text="Java"s
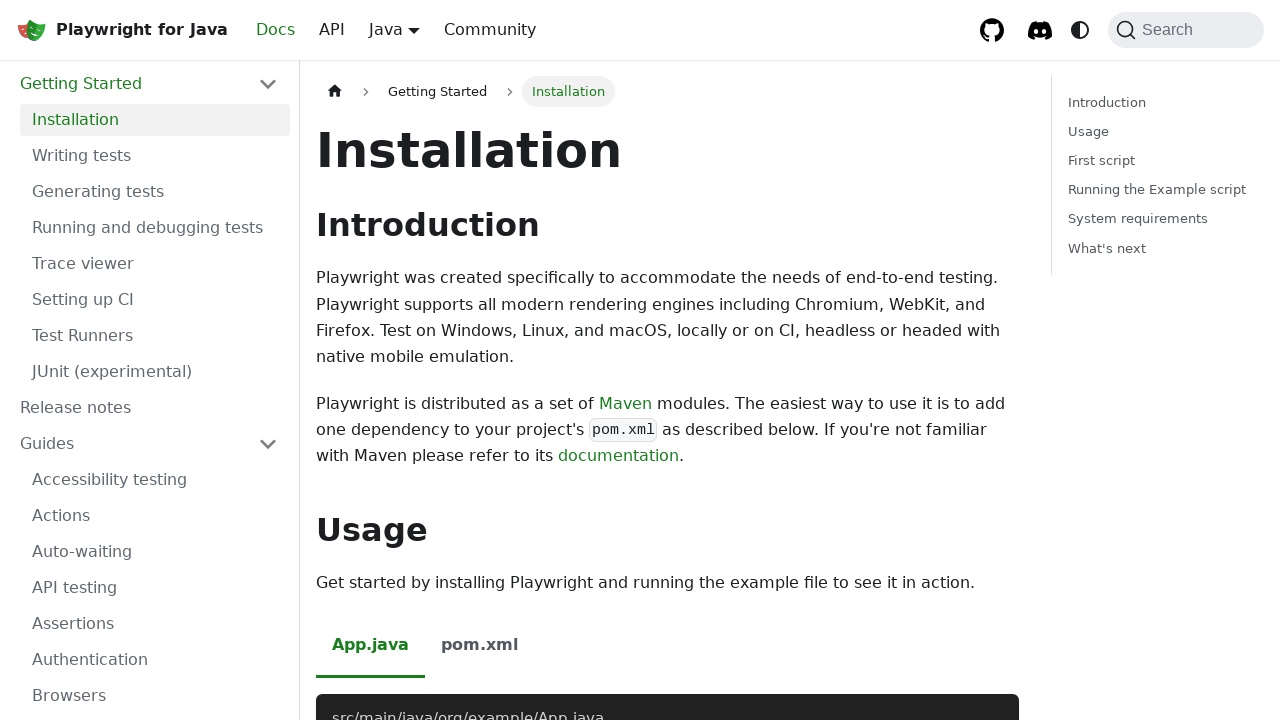

Navigated to Java documentation page
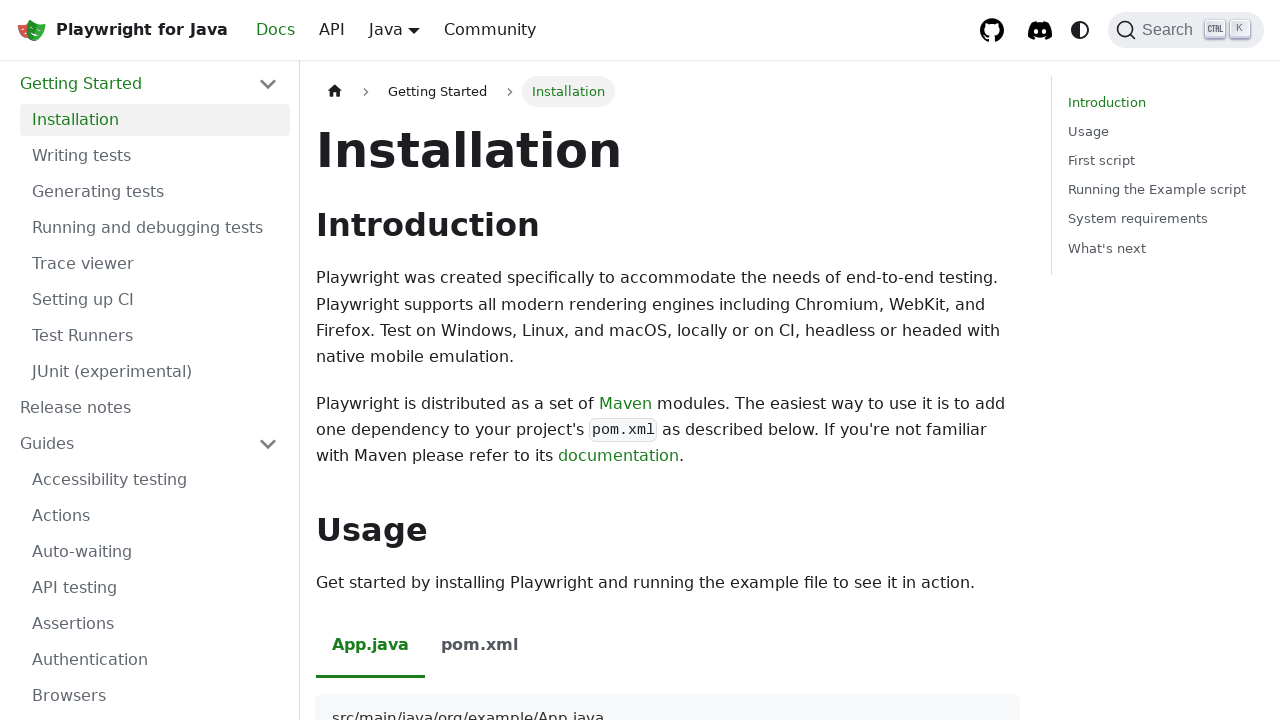

Verified 'Installing Playwright' text is not visible
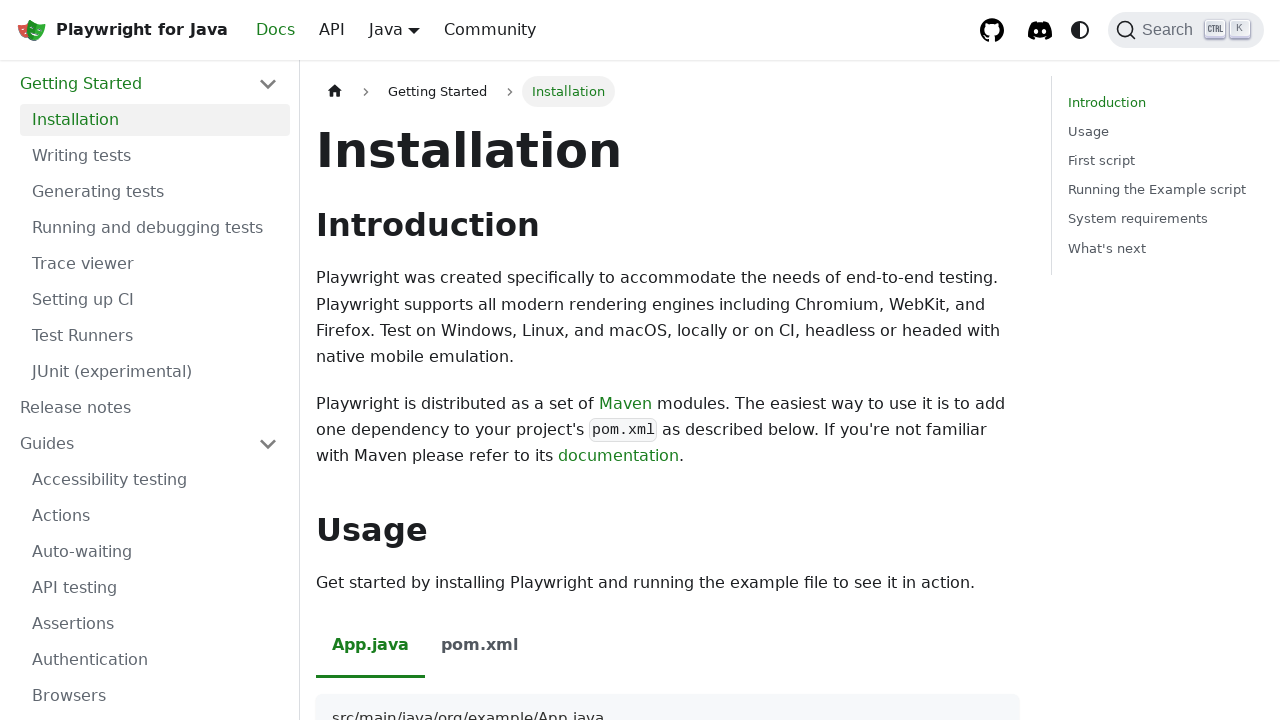

Verified Java-specific Maven description text is visible
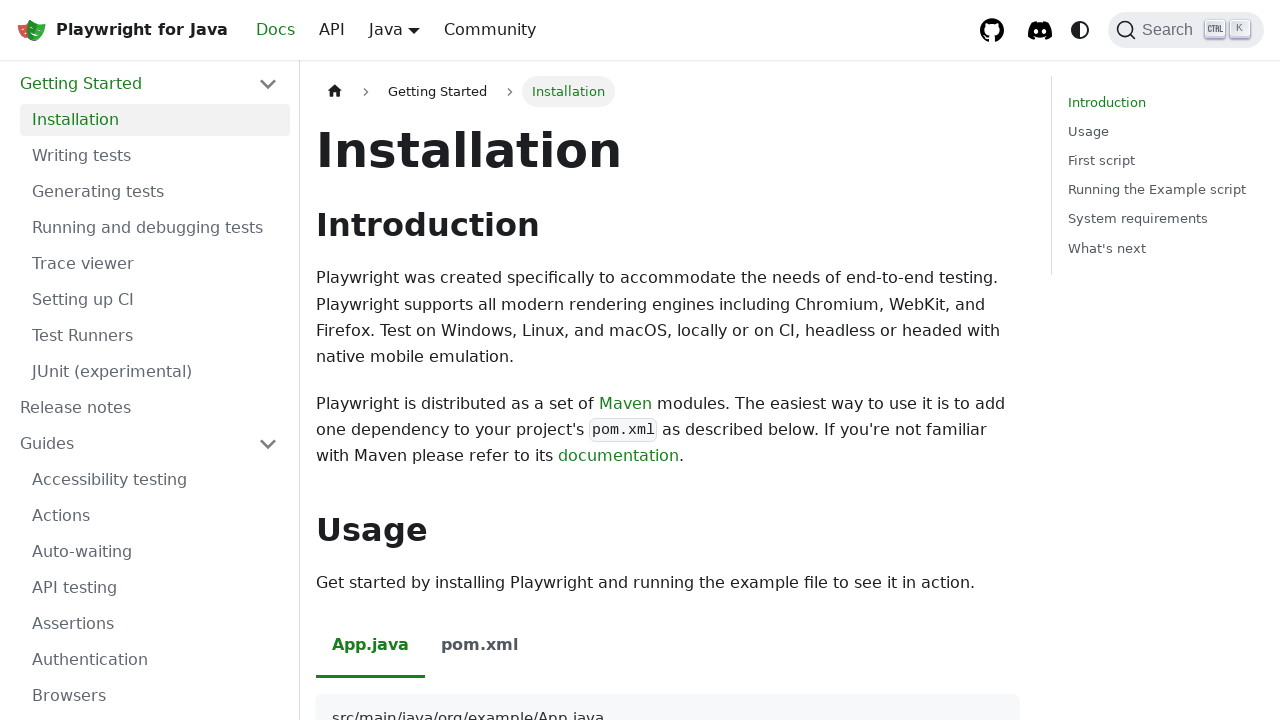

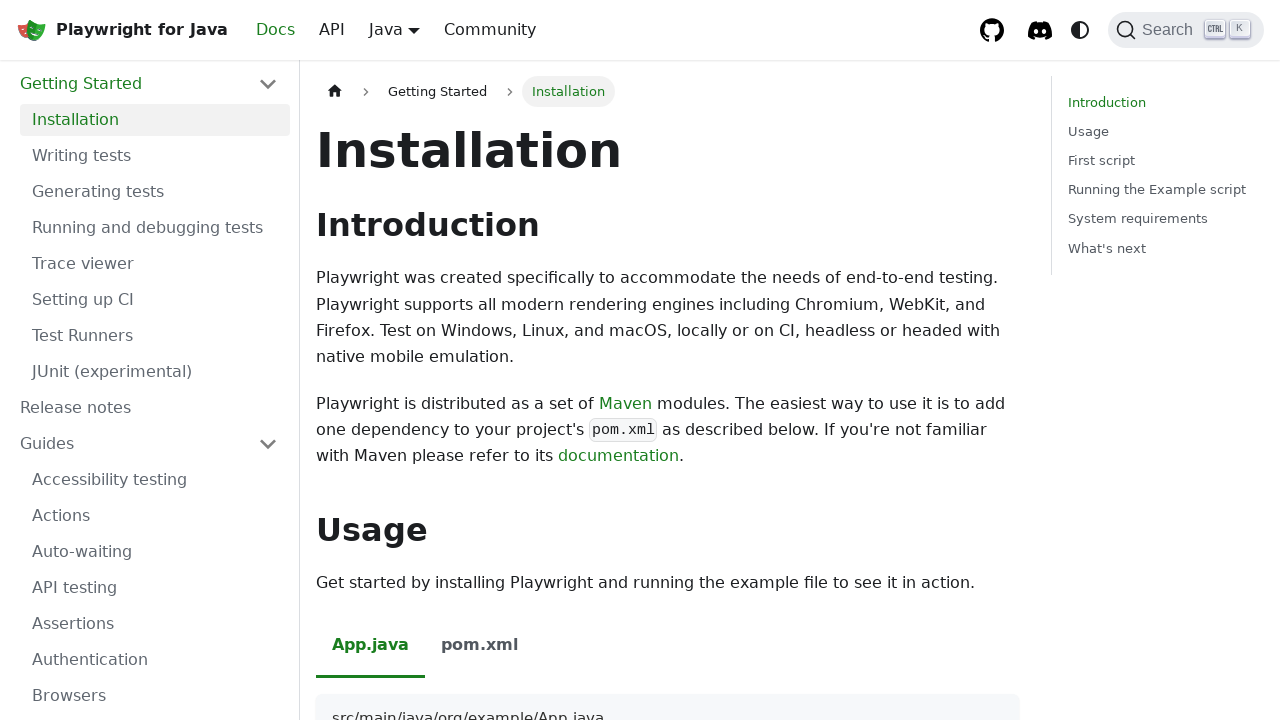